Tests drag and drop functionality by dragging element A to element B and verifying their labels swap.

Starting URL: https://the-internet.herokuapp.com/drag_and_drop

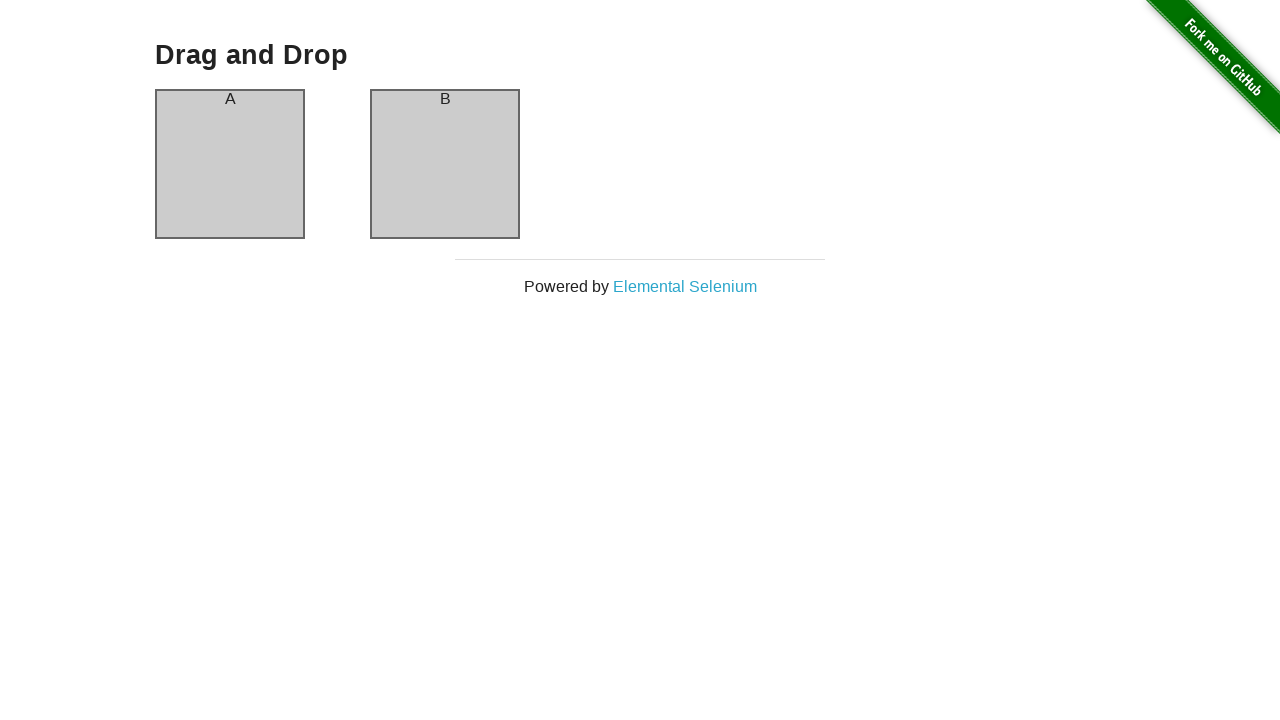

Executed drag and drop via JavaScript - dragged element A to element B
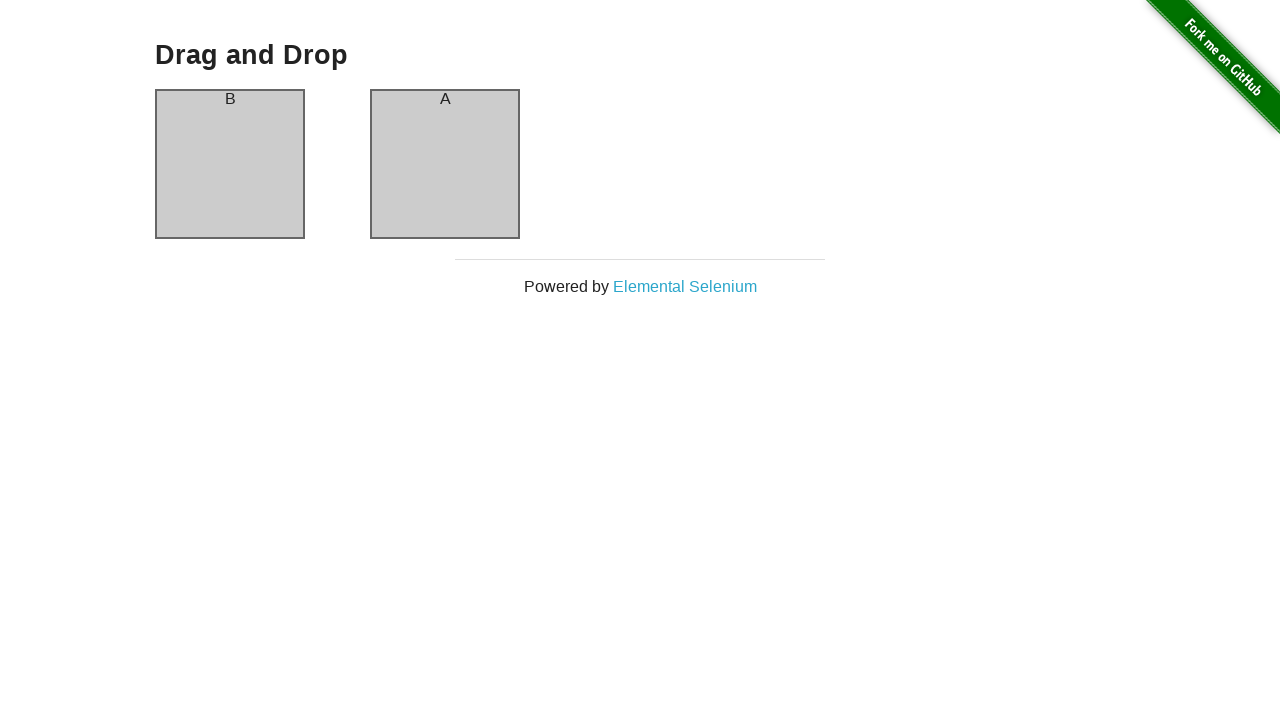

Waited 500ms for drag and drop to complete
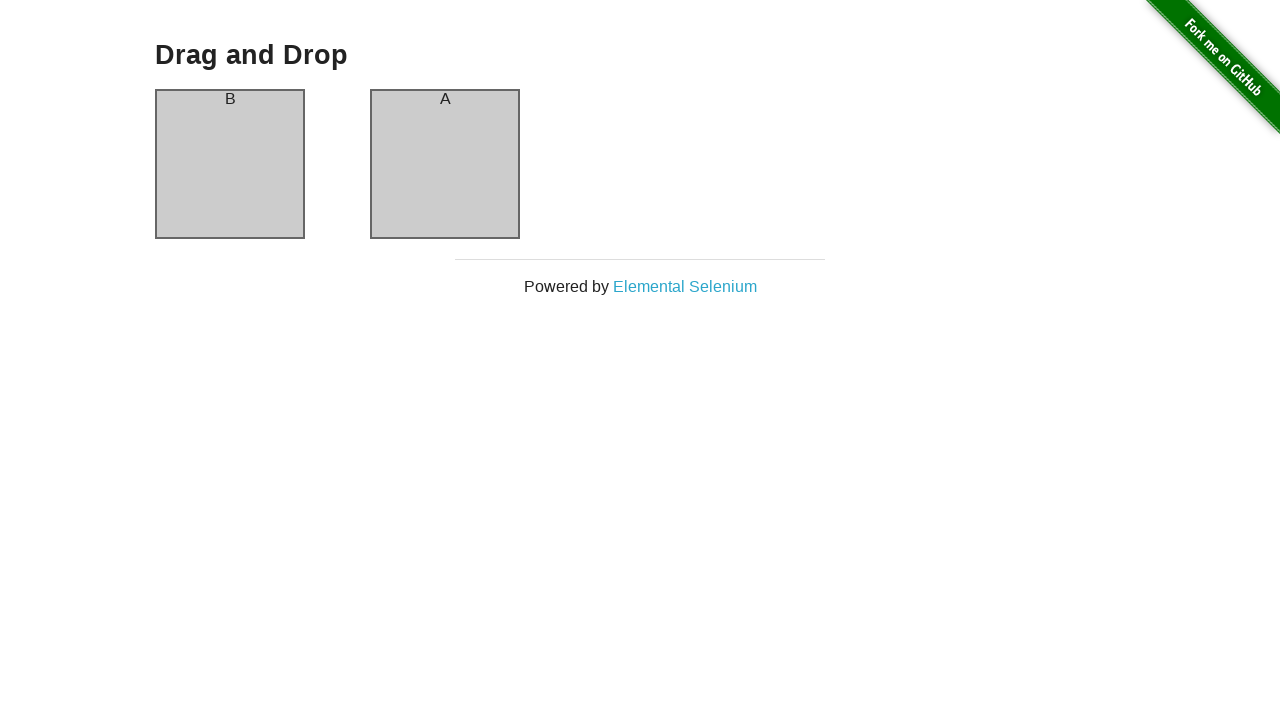

Verified that column A header now displays 'B'
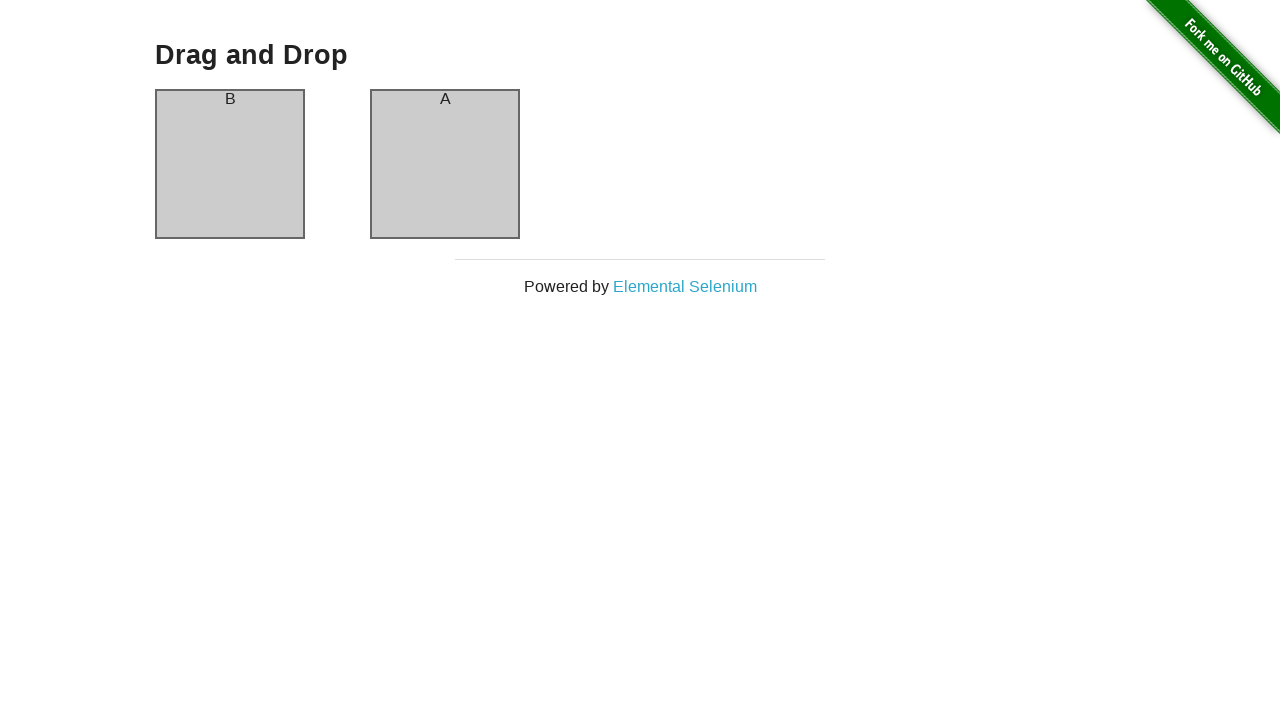

Verified that column B header now displays 'A' - labels successfully swapped
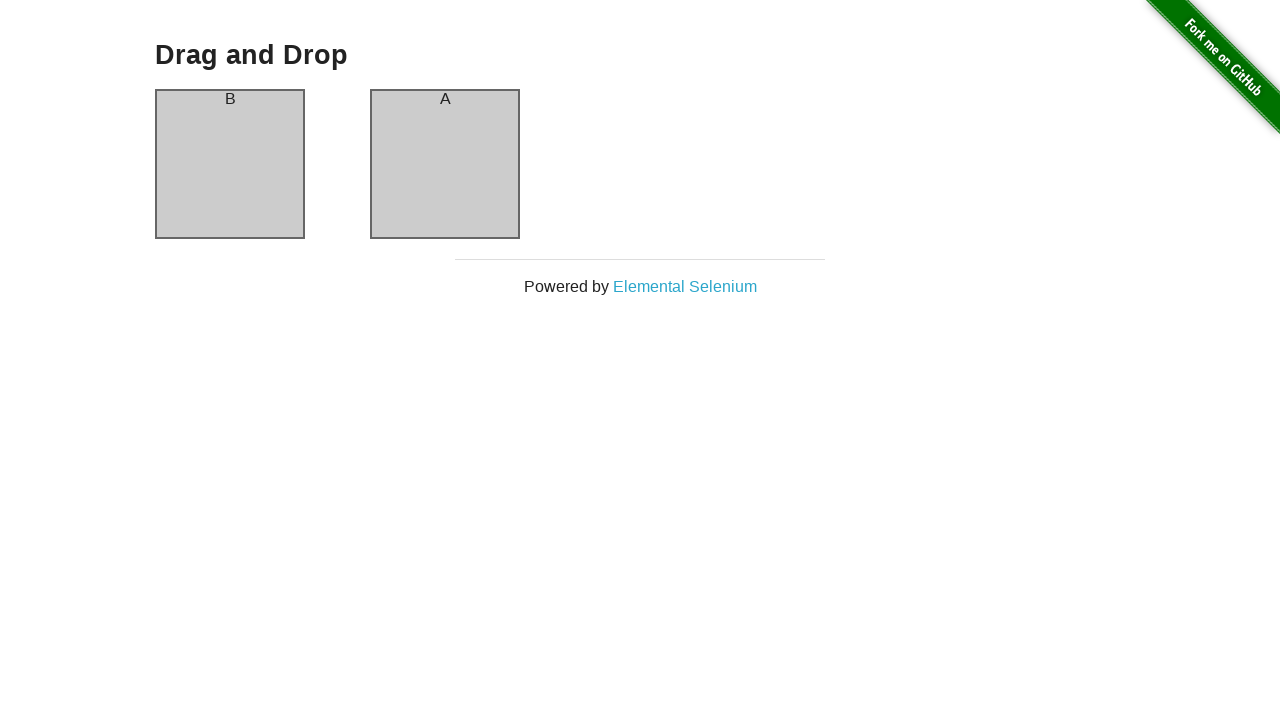

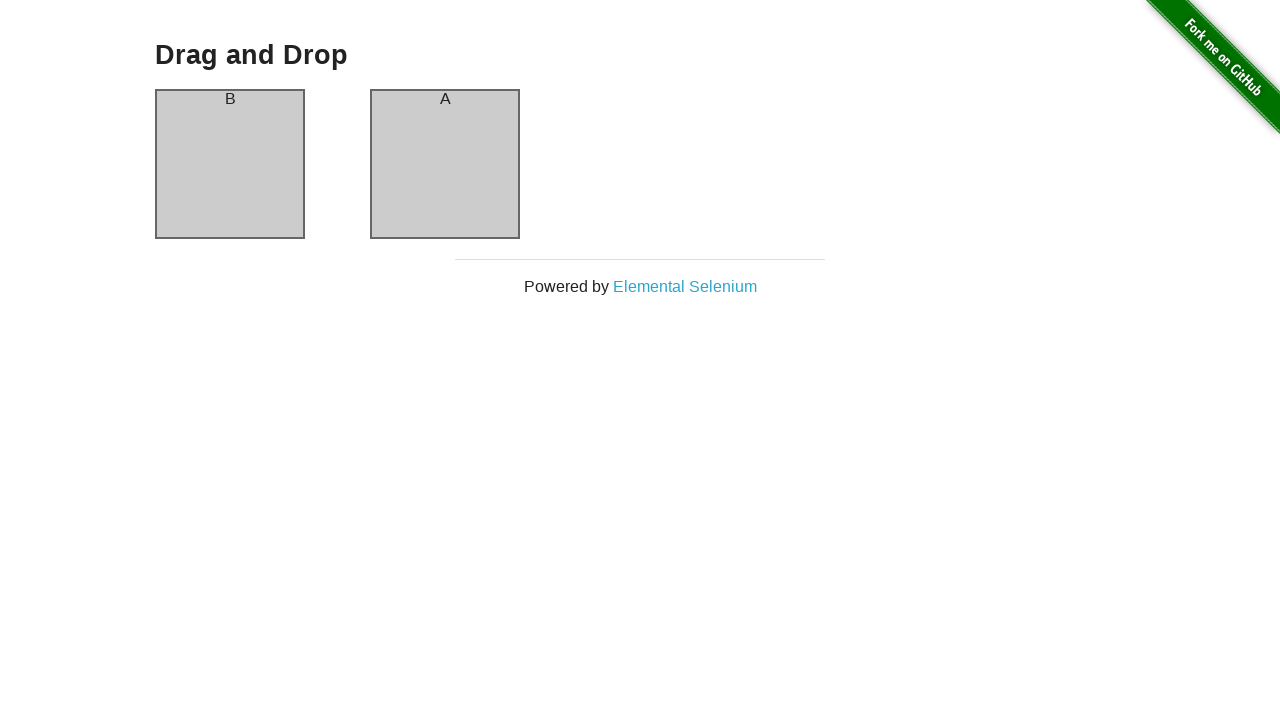